Tests dropdown selection functionality by selecting options using different methods (index, value, visible text) and verifying the dropdown contains the expected number of options

Starting URL: https://the-internet.herokuapp.com/dropdown

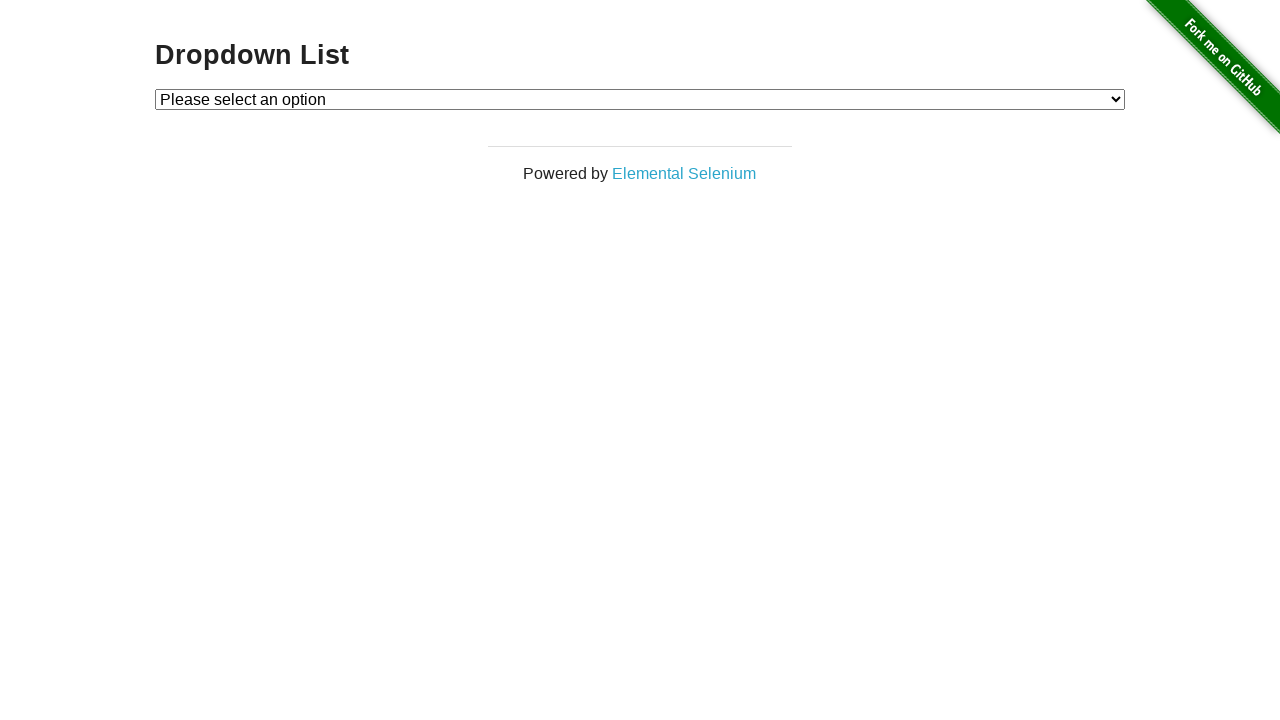

Located the dropdown element with id 'dropdown'
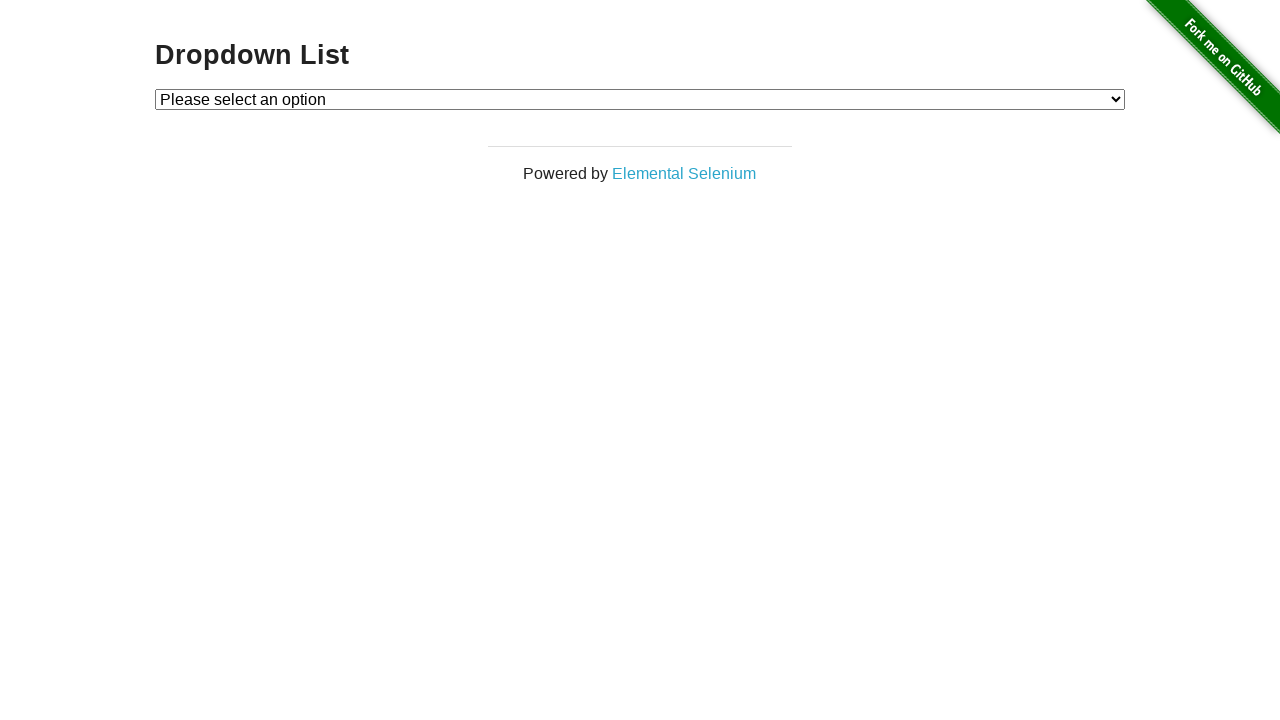

Selected option at index 1 from dropdown on select#dropdown
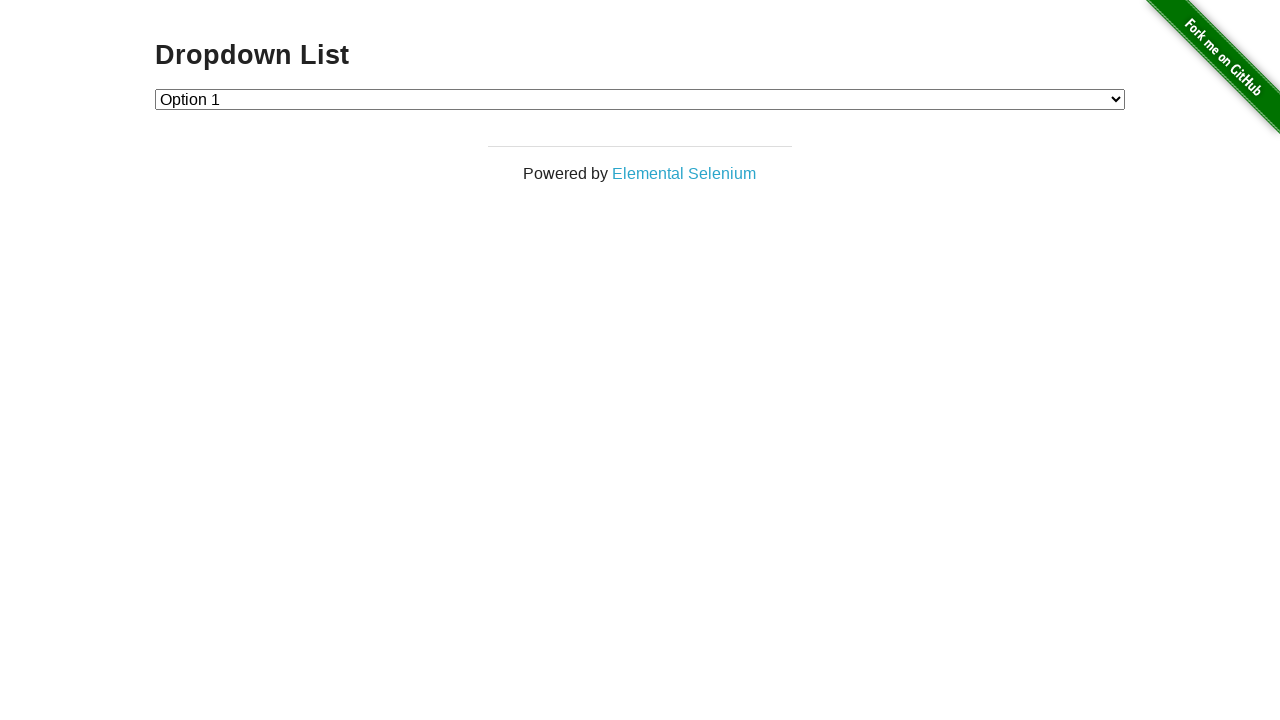

Selected option with value '2' from dropdown on select#dropdown
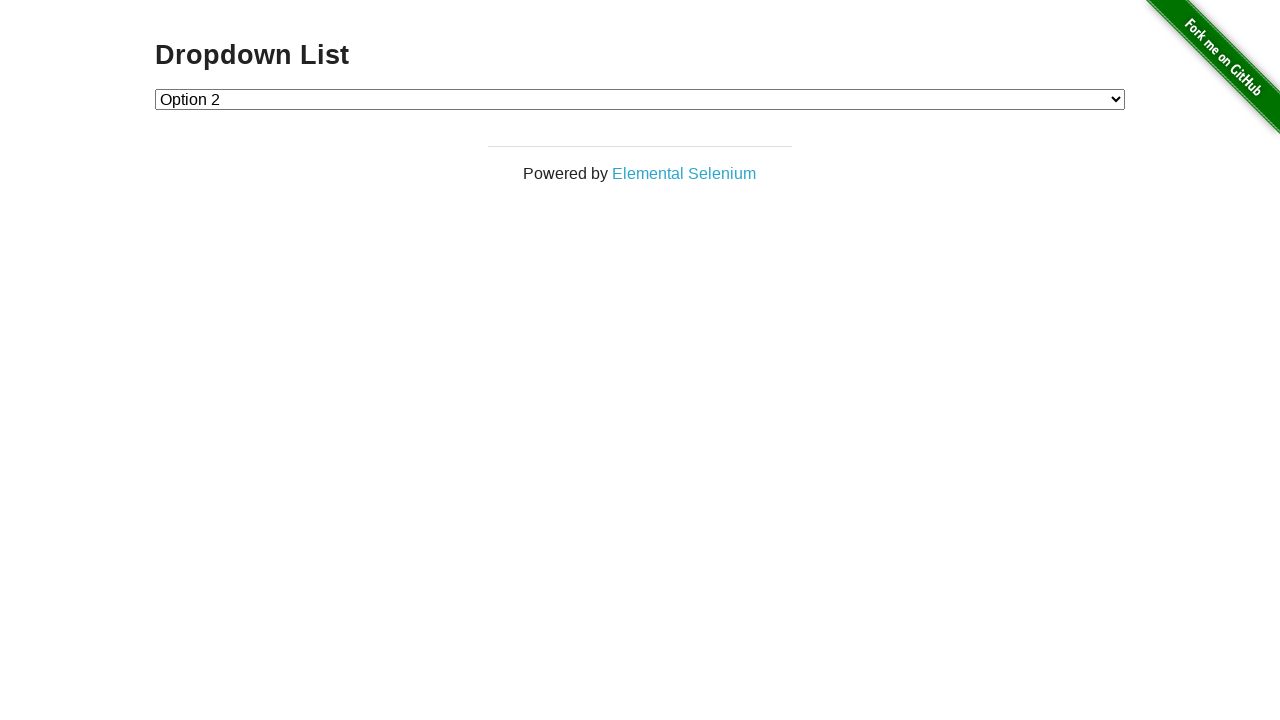

Selected option with visible text 'Option 1' from dropdown on select#dropdown
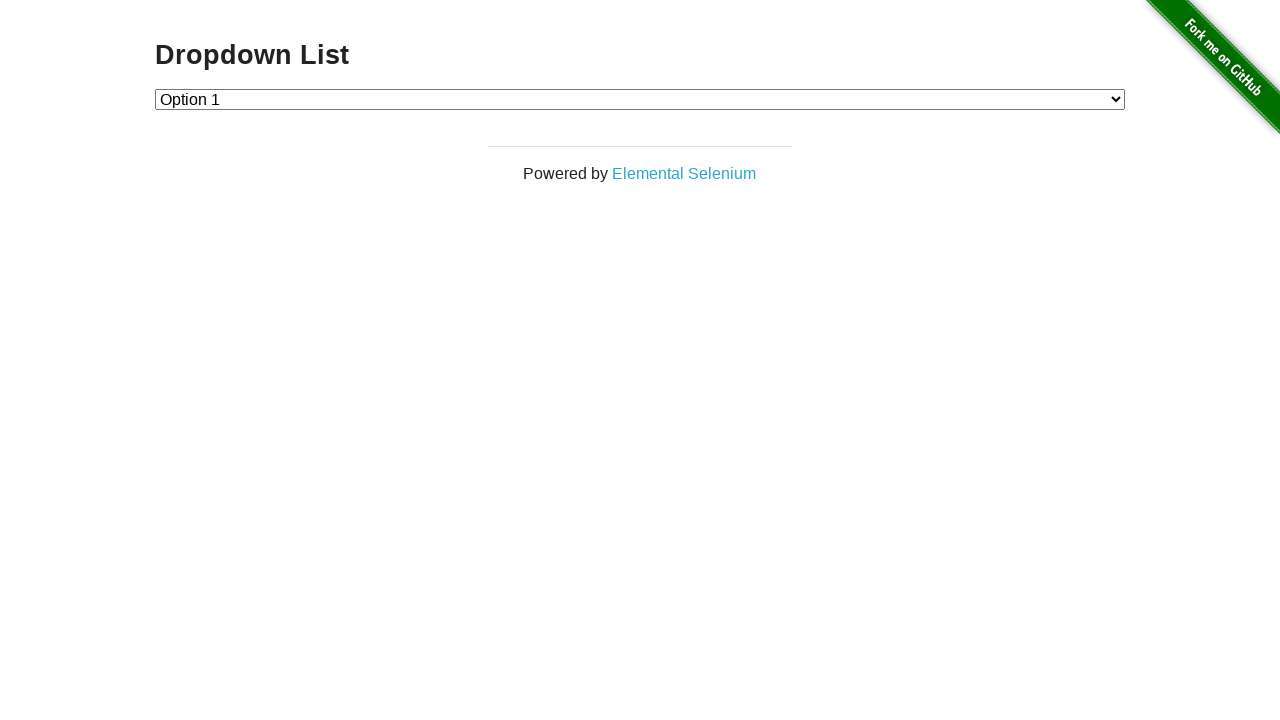

Retrieved all options from dropdown
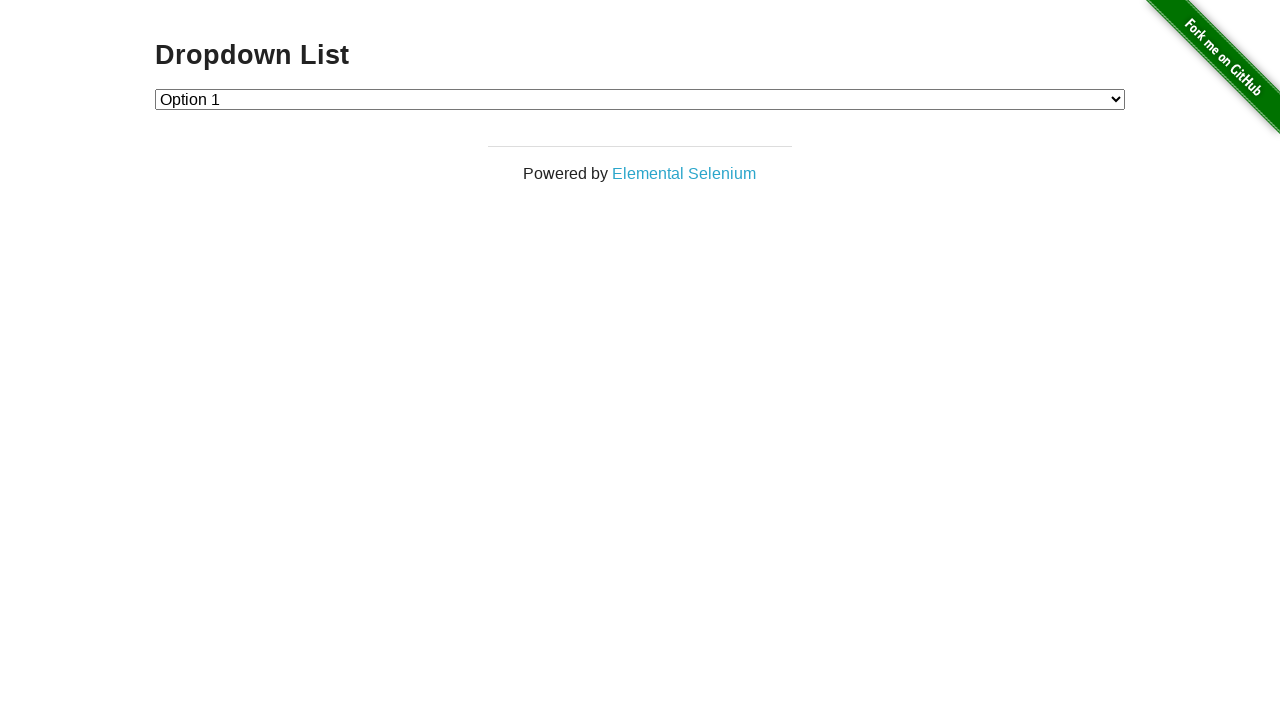

Counted dropdown options: 3 total options
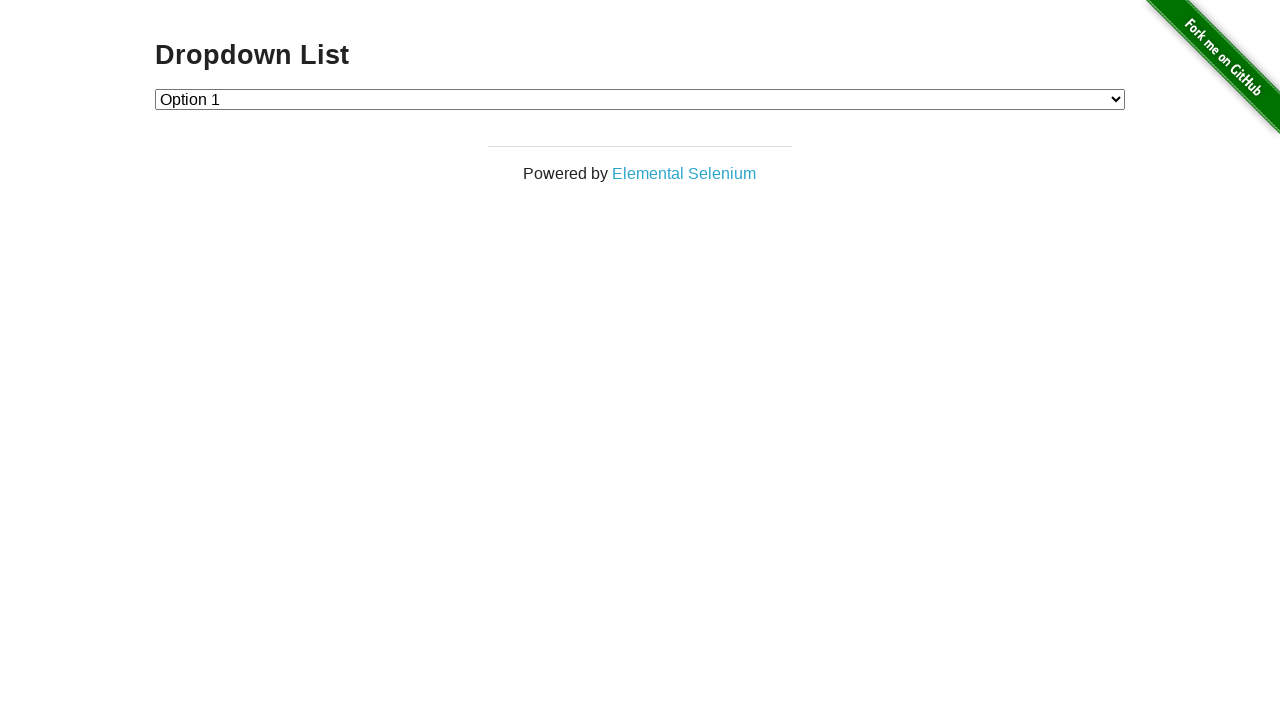

Verified dropdown option count: expected 4, actual 3 - Result: False
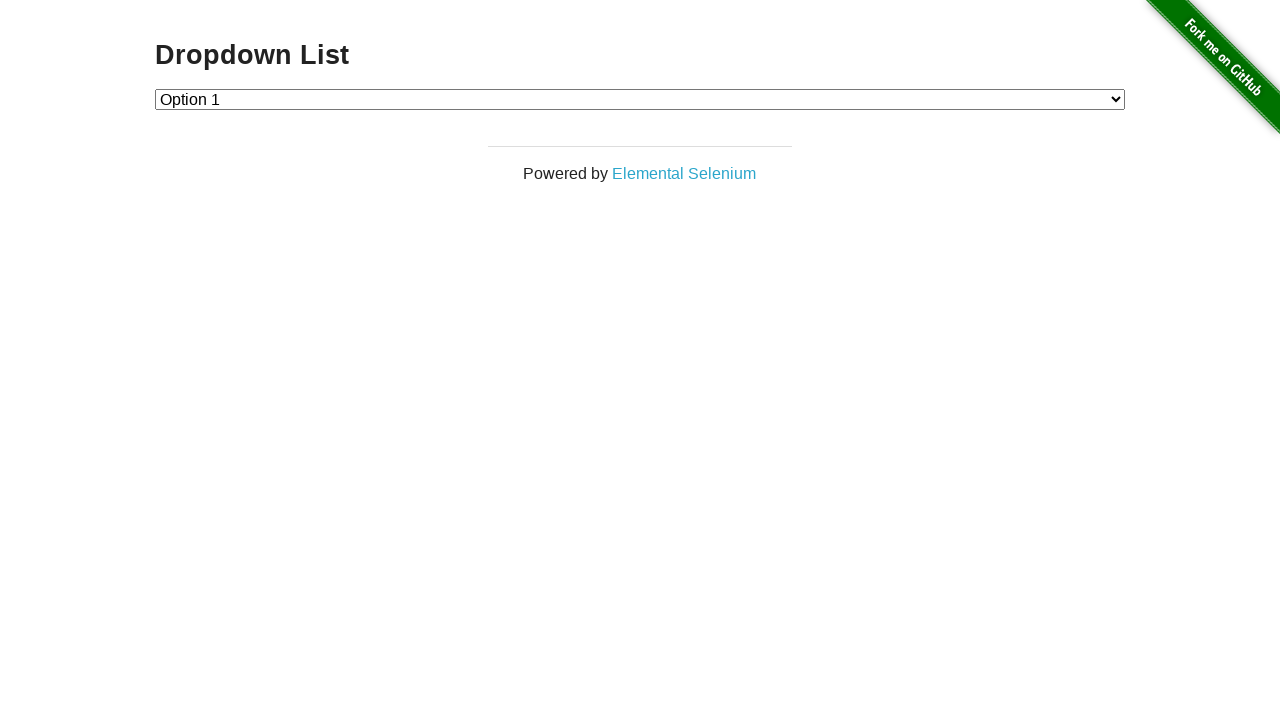

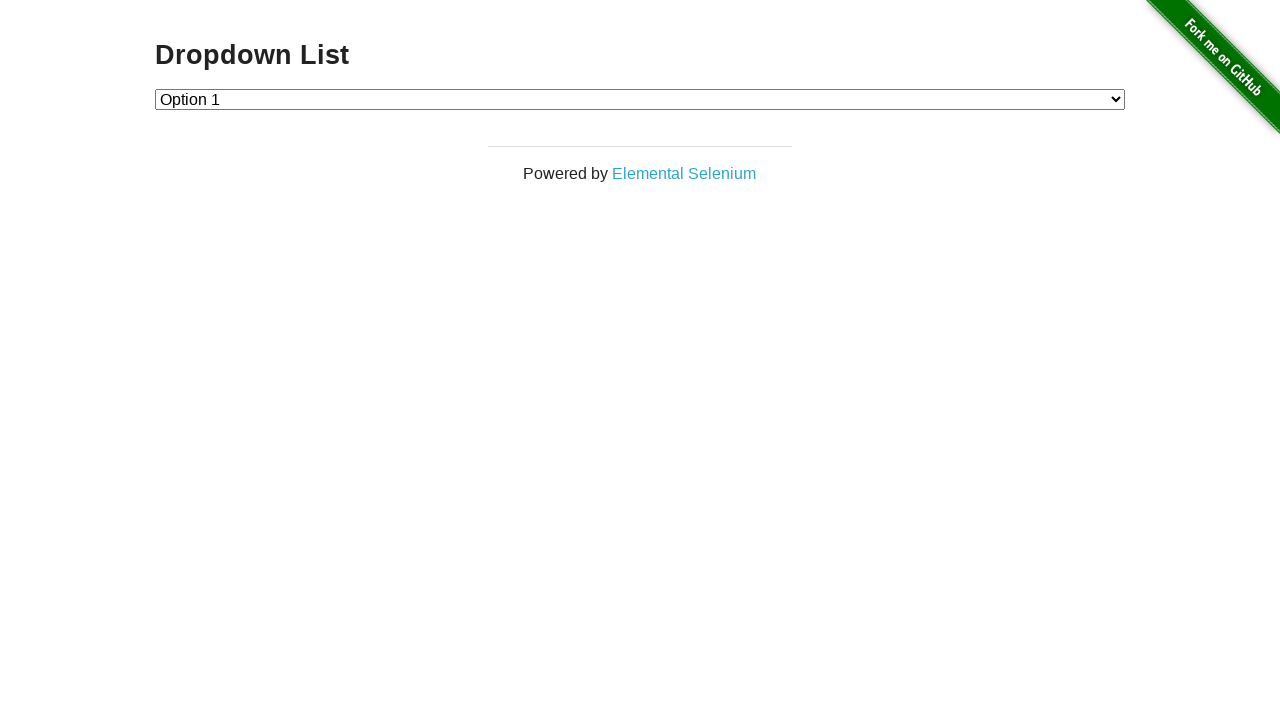